Tests the Novel category navigation by clicking the link and verifying the URL contains "novel"

Starting URL: http://danube-webshop.herokuapp.com/

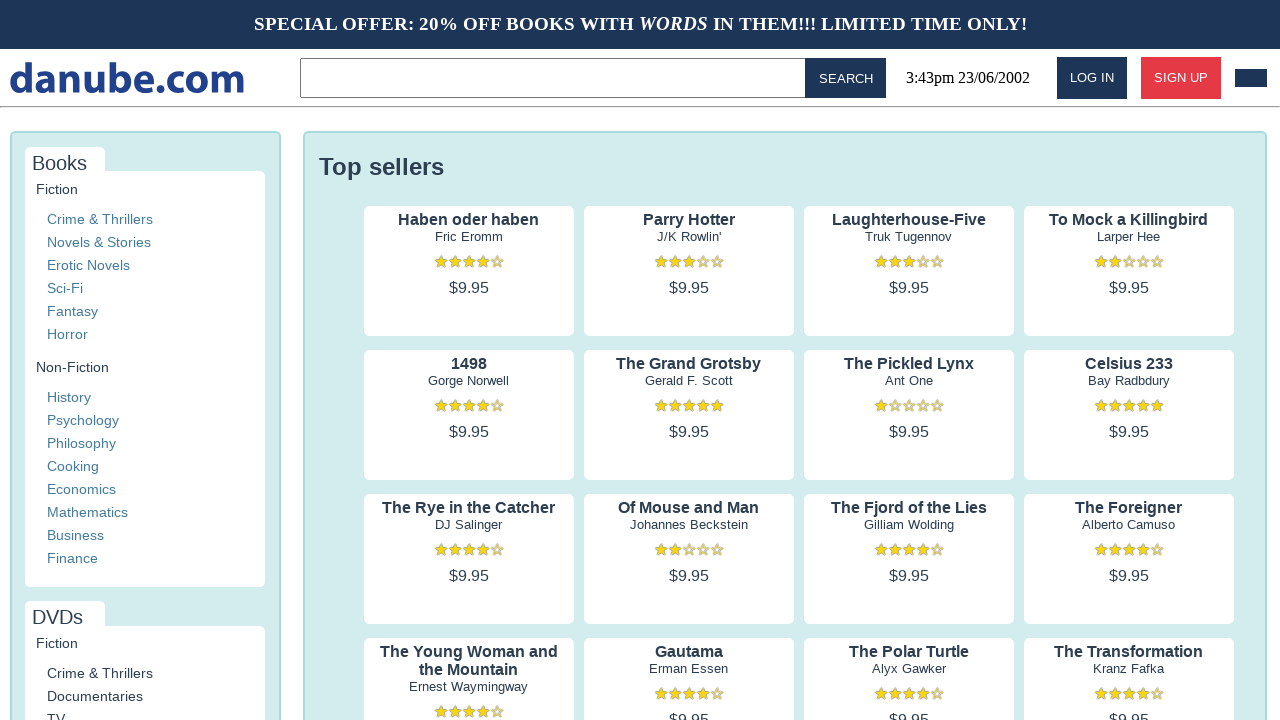

Clicked on Novel category link at (99, 242) on xpath=//a[contains(text(), 'Novel')]
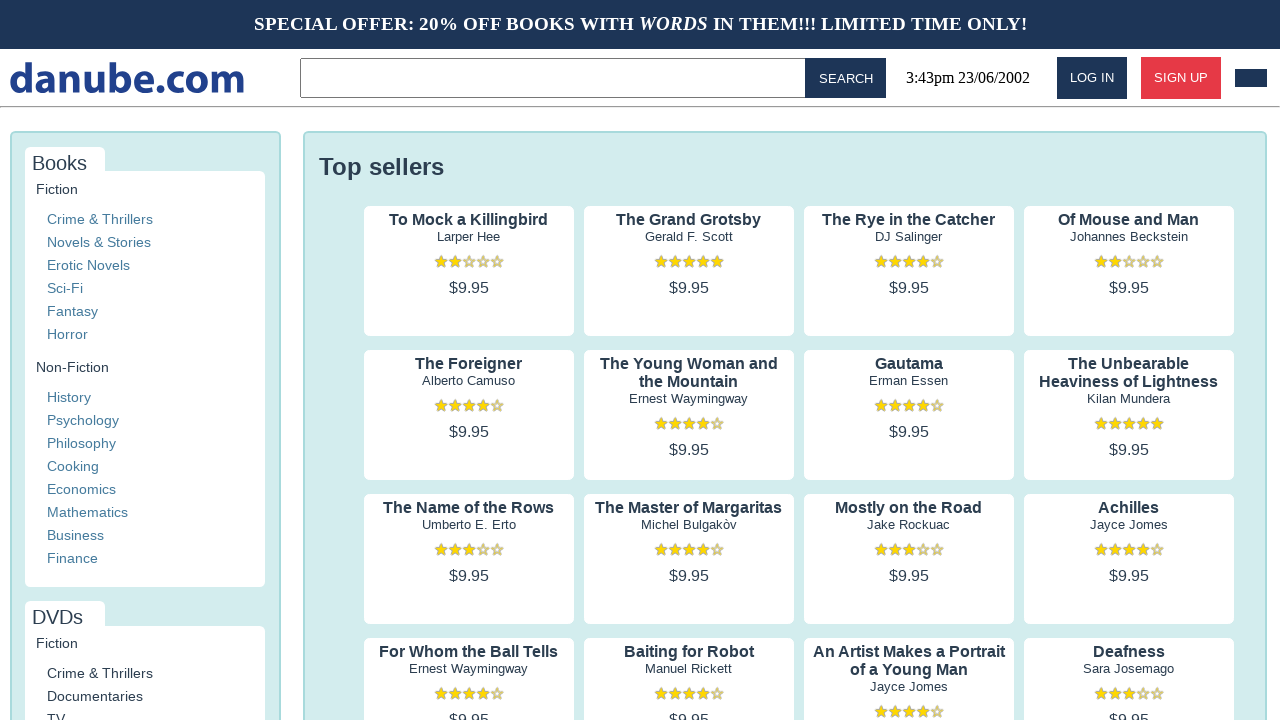

Verified URL contains 'novel'
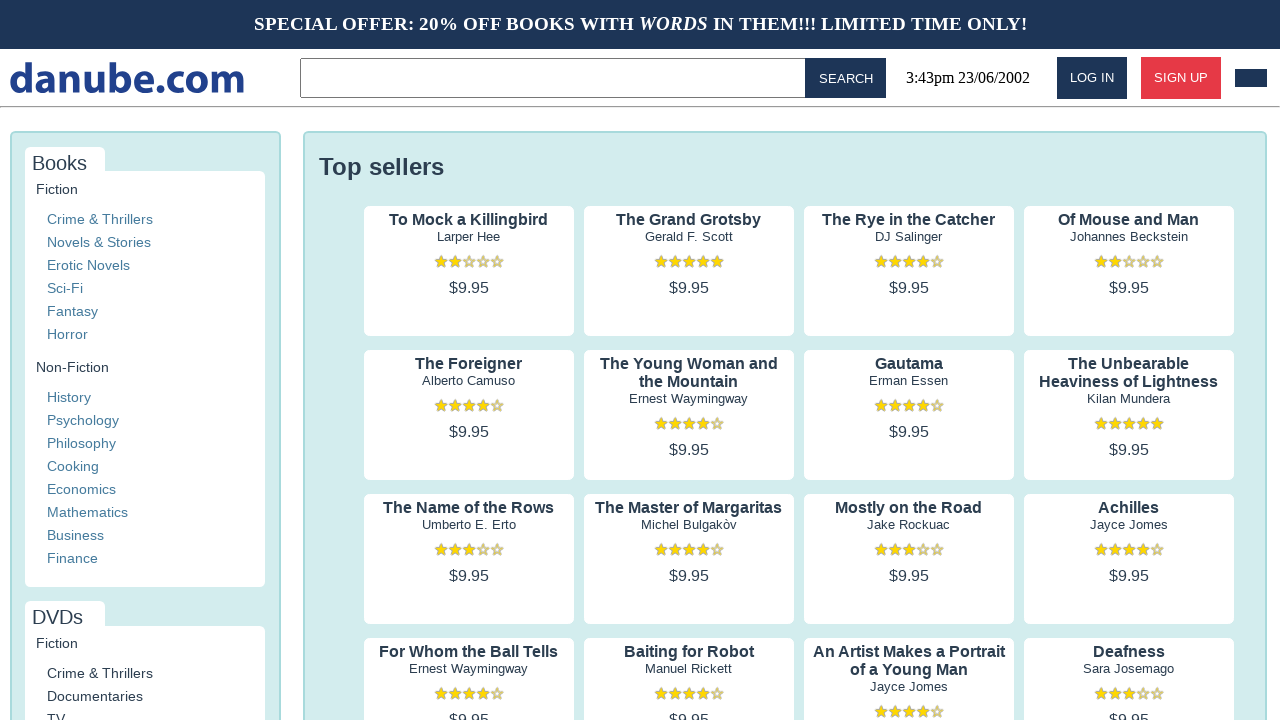

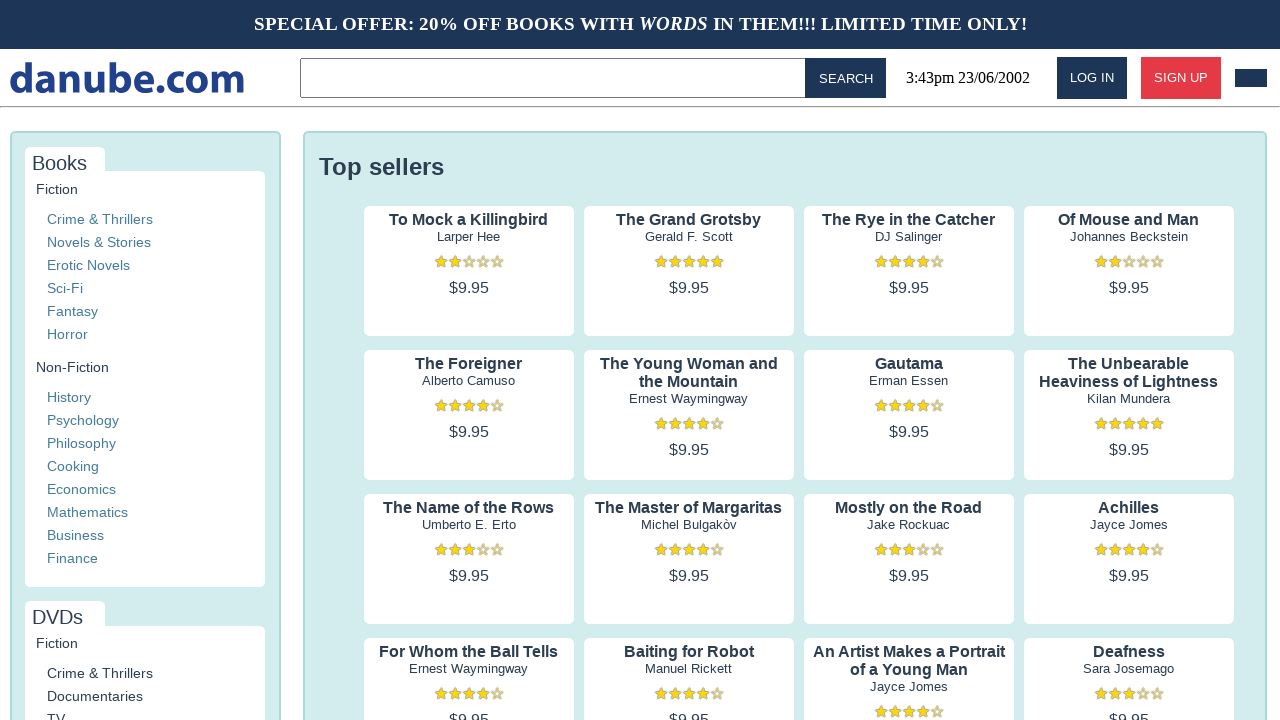